Tests JavaScript alert handling by triggering different types of alerts (simple alert, confirm dialog, and prompt) and interacting with them

Starting URL: https://the-internet.herokuapp.com/javascript_alerts

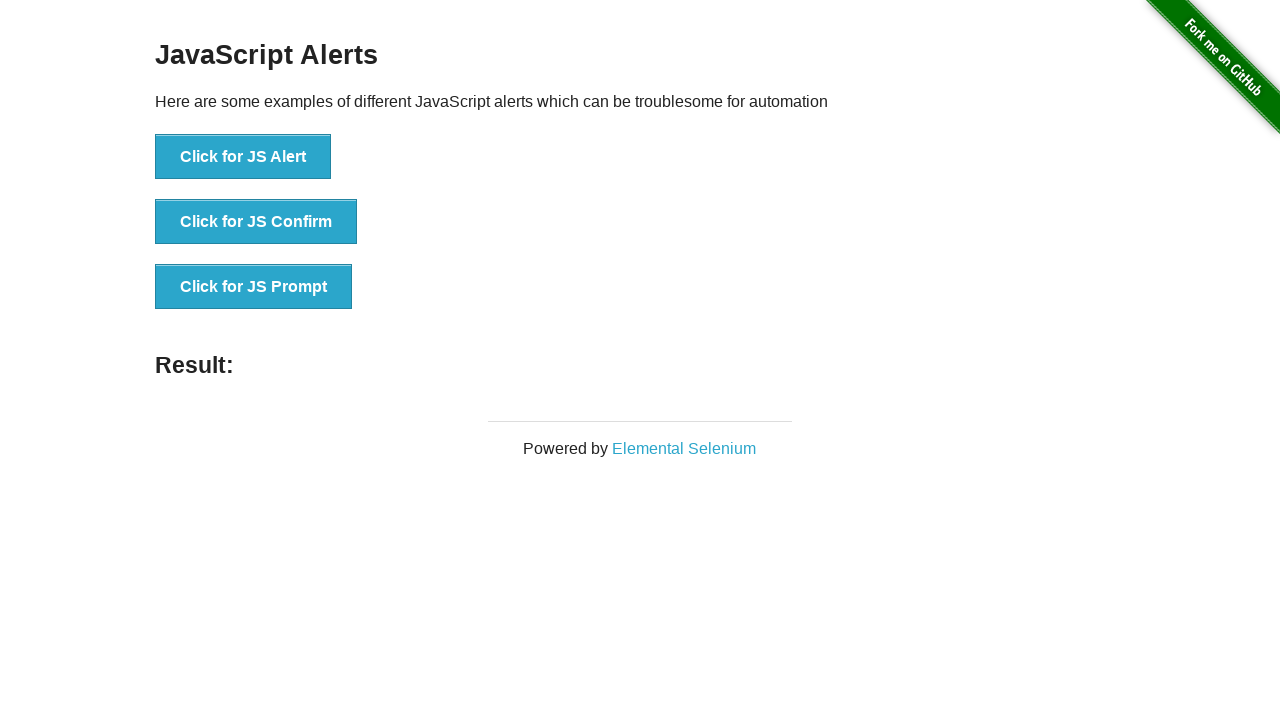

Clicked button to trigger JavaScript alert at (243, 157) on xpath=//button[text()='Click for JS Alert']
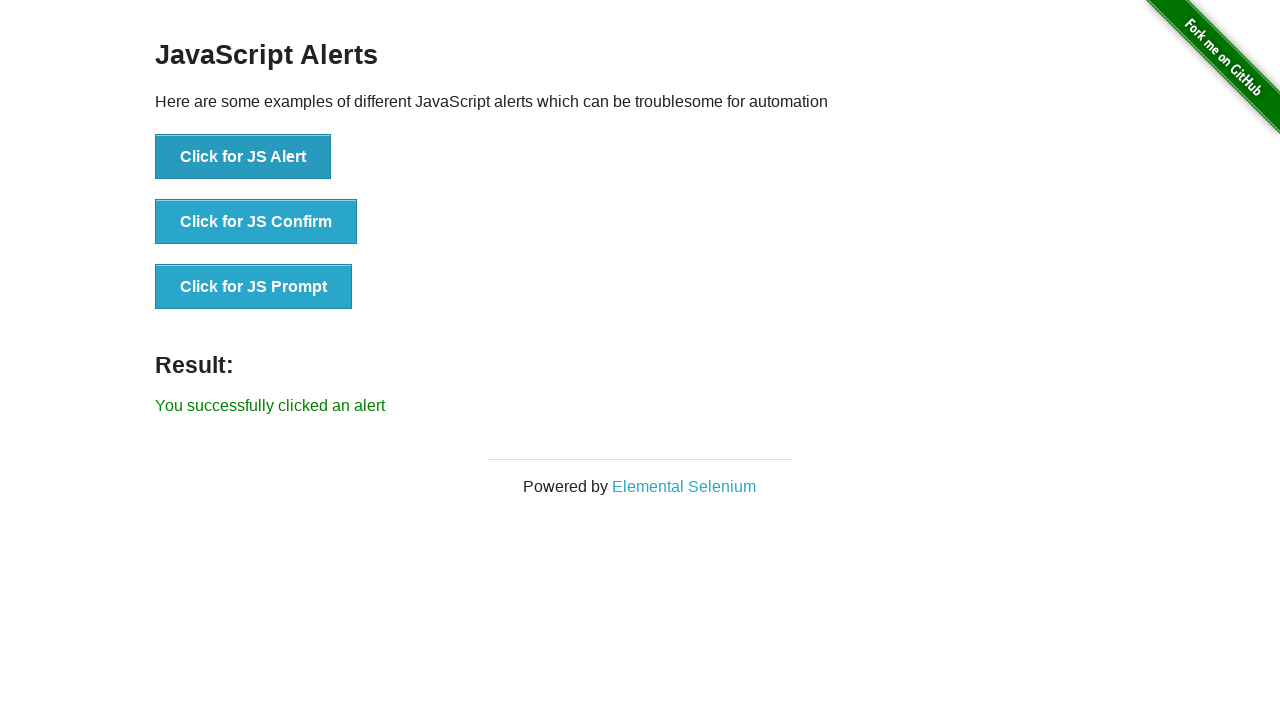

Set up dialog handler to accept alerts
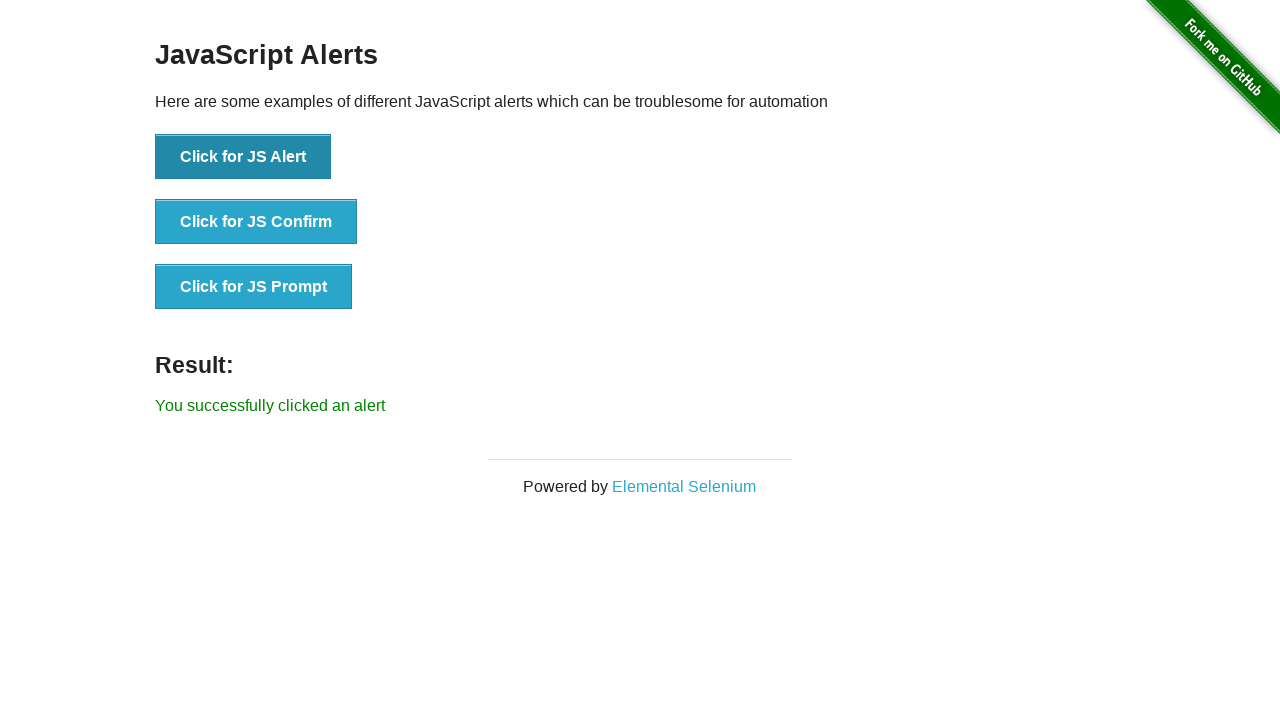

Clicked button to trigger JavaScript confirm dialog at (256, 222) on xpath=//button[text()='Click for JS Confirm']
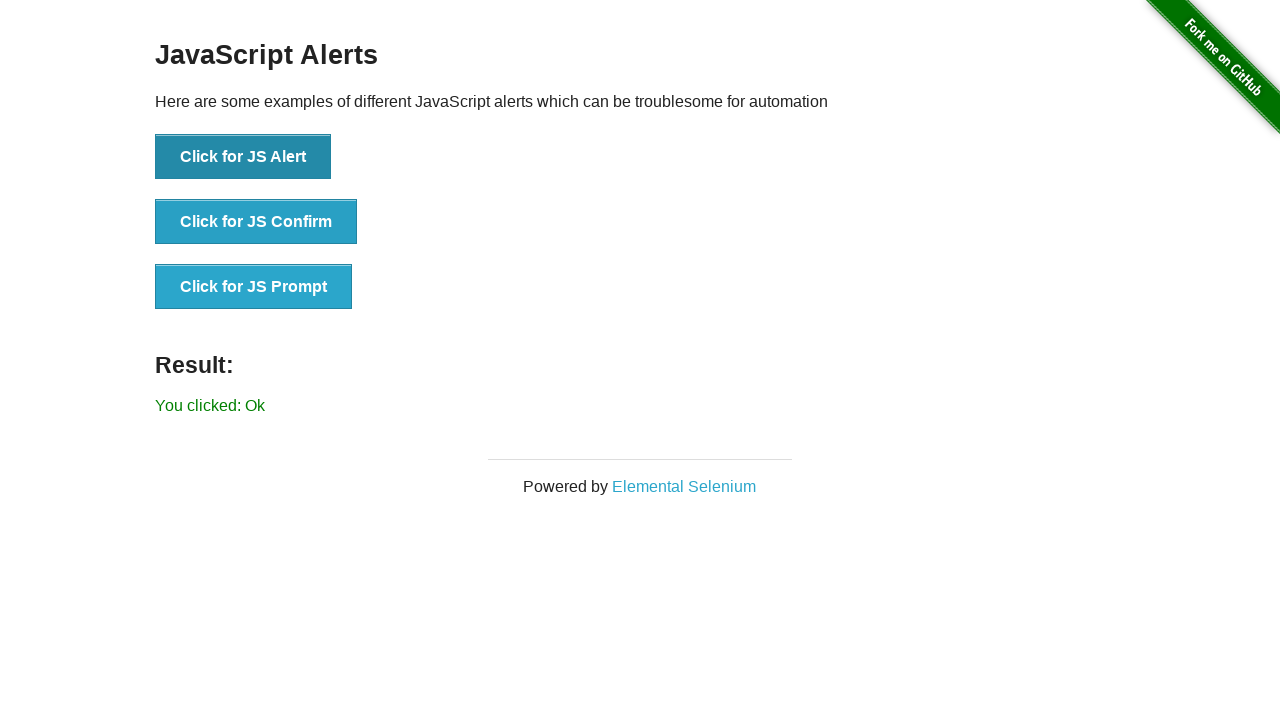

Set up dialog handler to dismiss confirm dialog
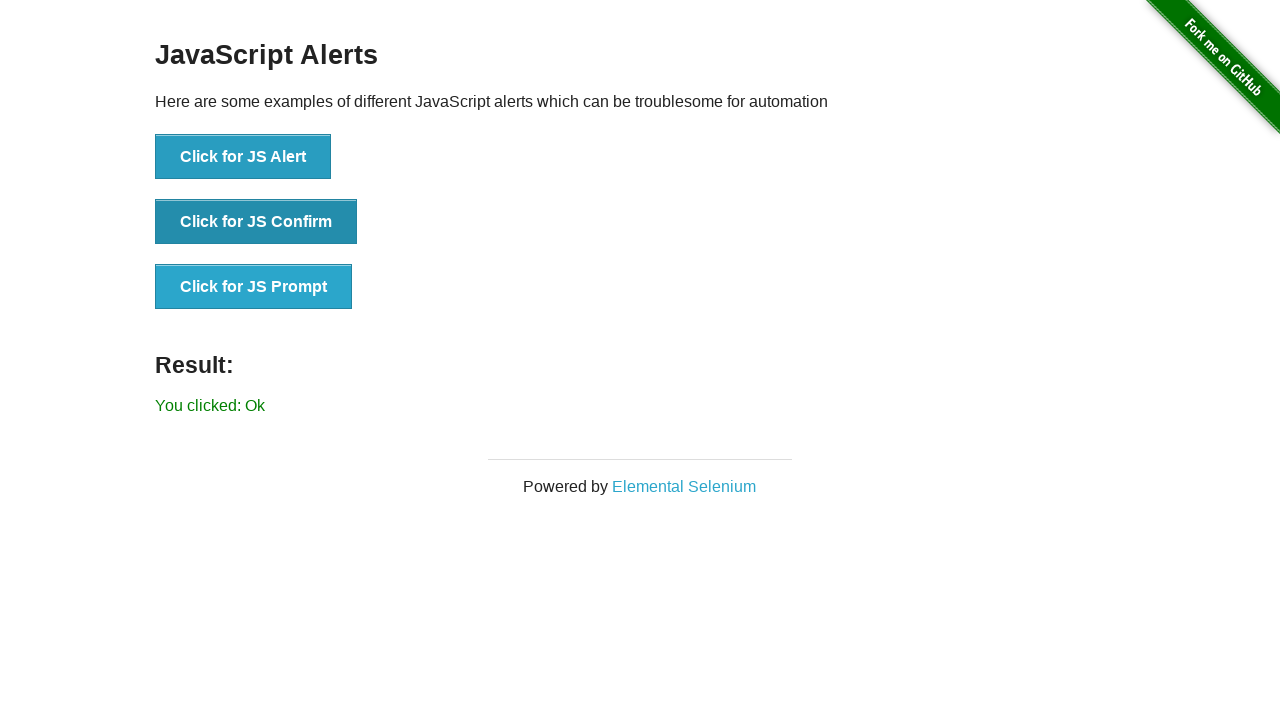

Clicked button to trigger JavaScript prompt dialog at (254, 287) on xpath=//button[text()='Click for JS Prompt']
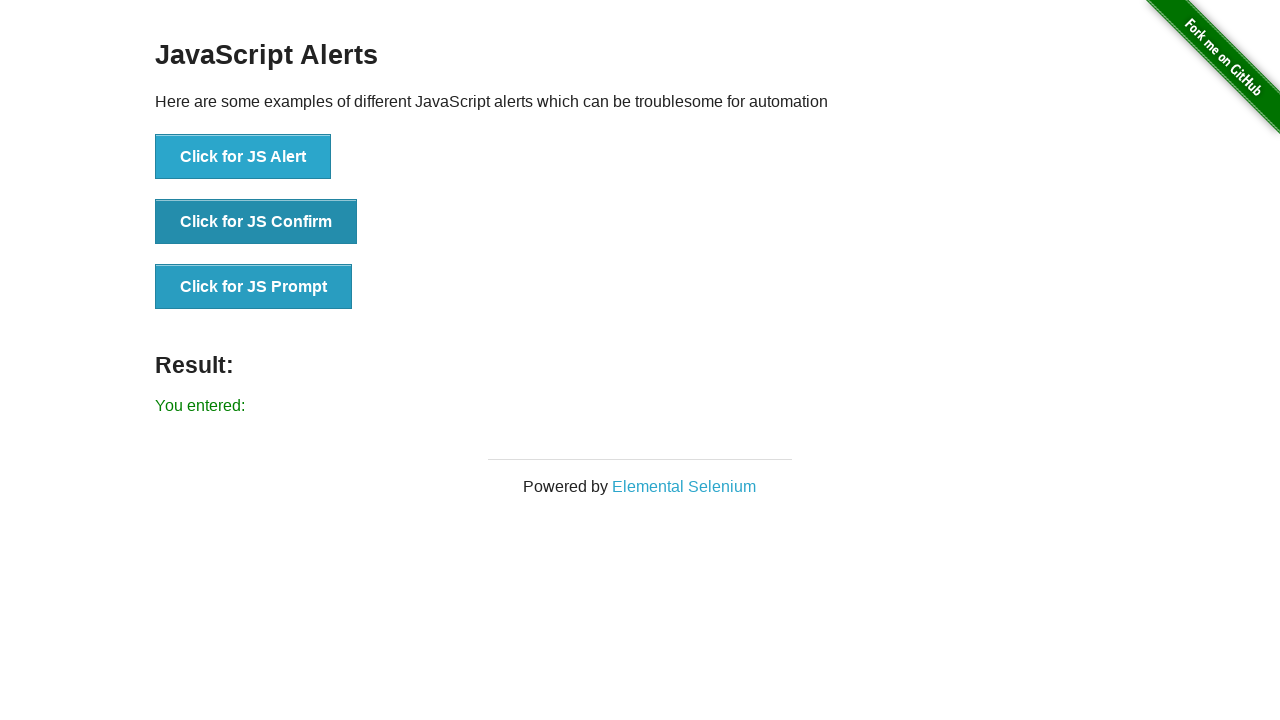

Set up dialog handler to dismiss prompt dialog
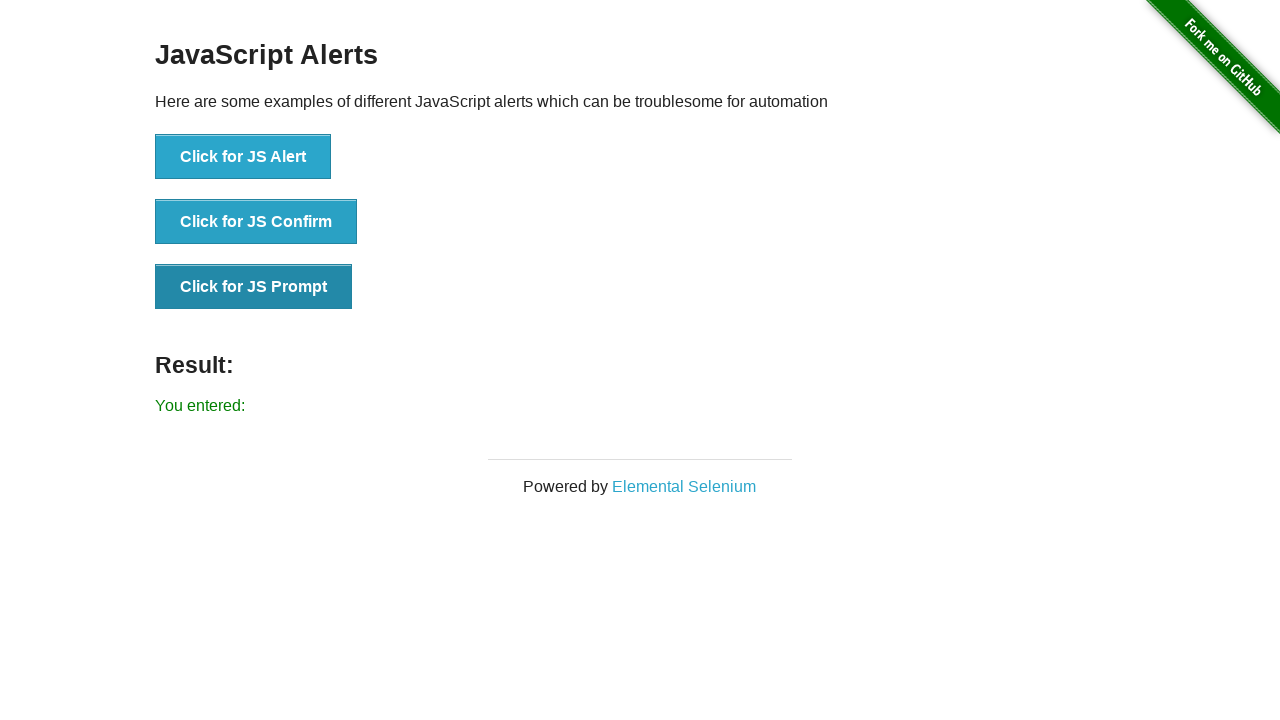

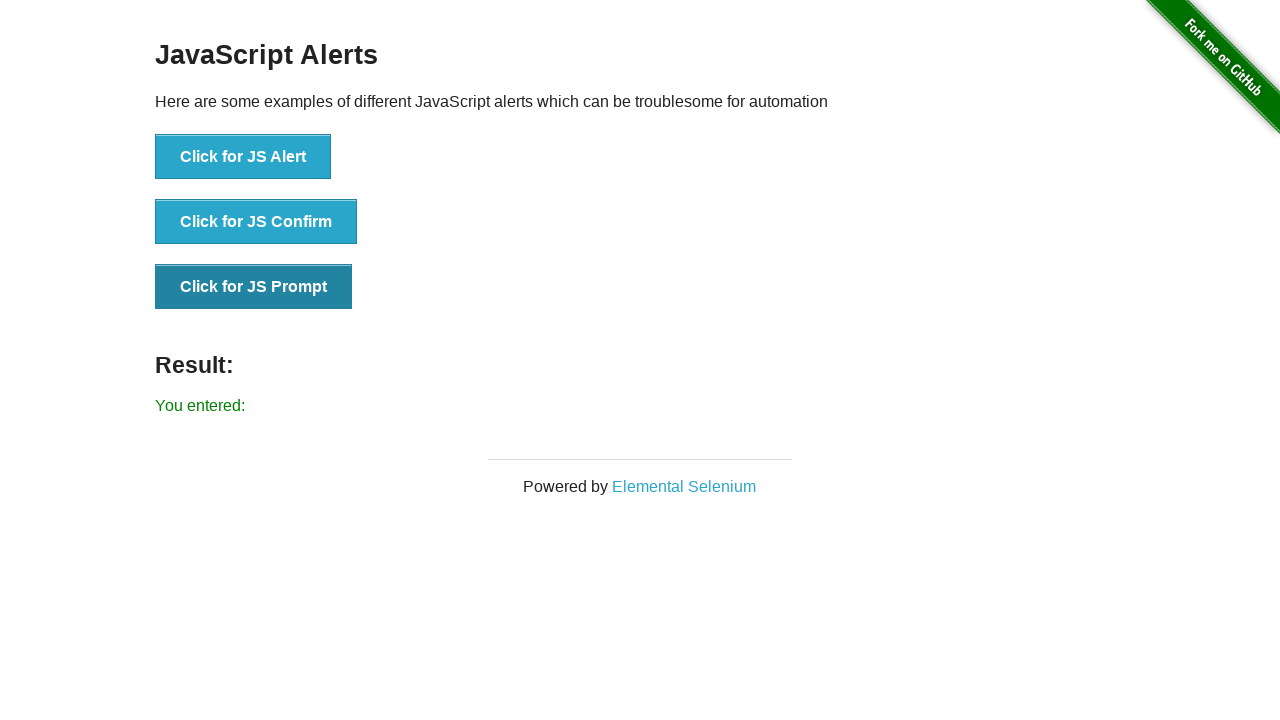